Tests window handling by clicking a button that opens new windows with delay, then switches to the newly opened window

Starting URL: https://leafground.com/window.xhtml

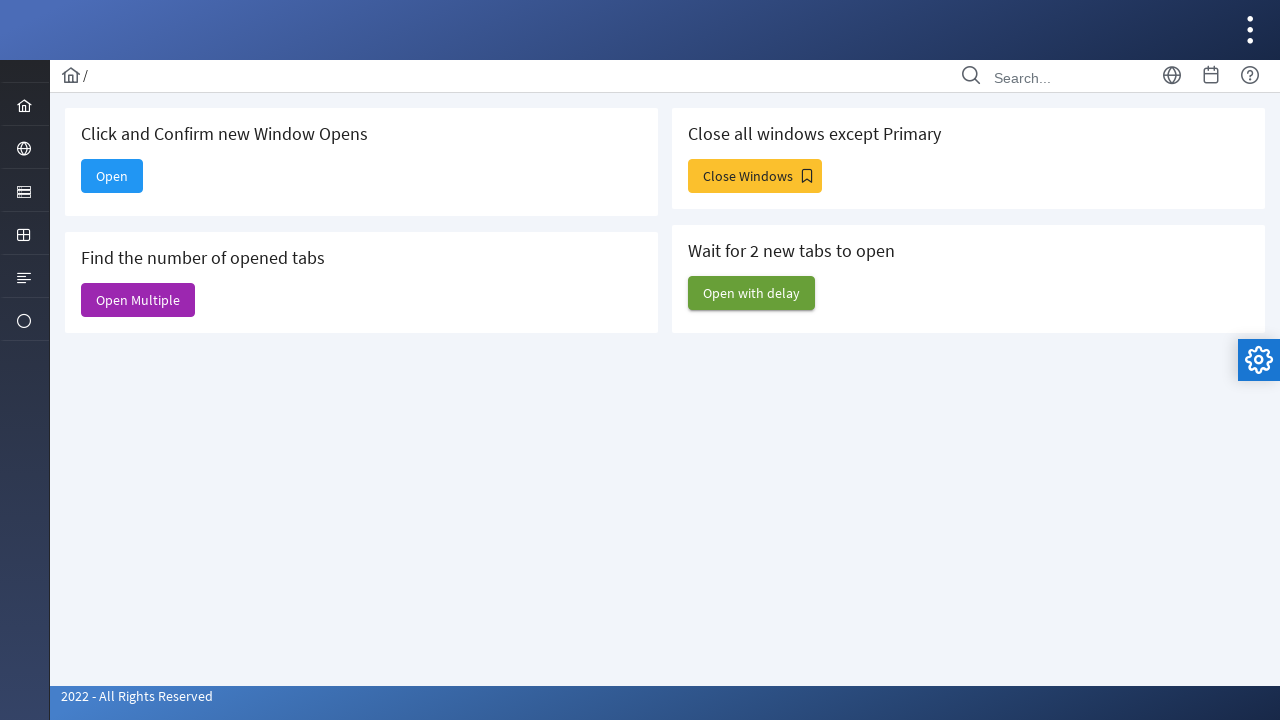

Clicked 'Open with delay' button to trigger new window opening at (752, 293) on xpath=//span[text()='Open with delay']
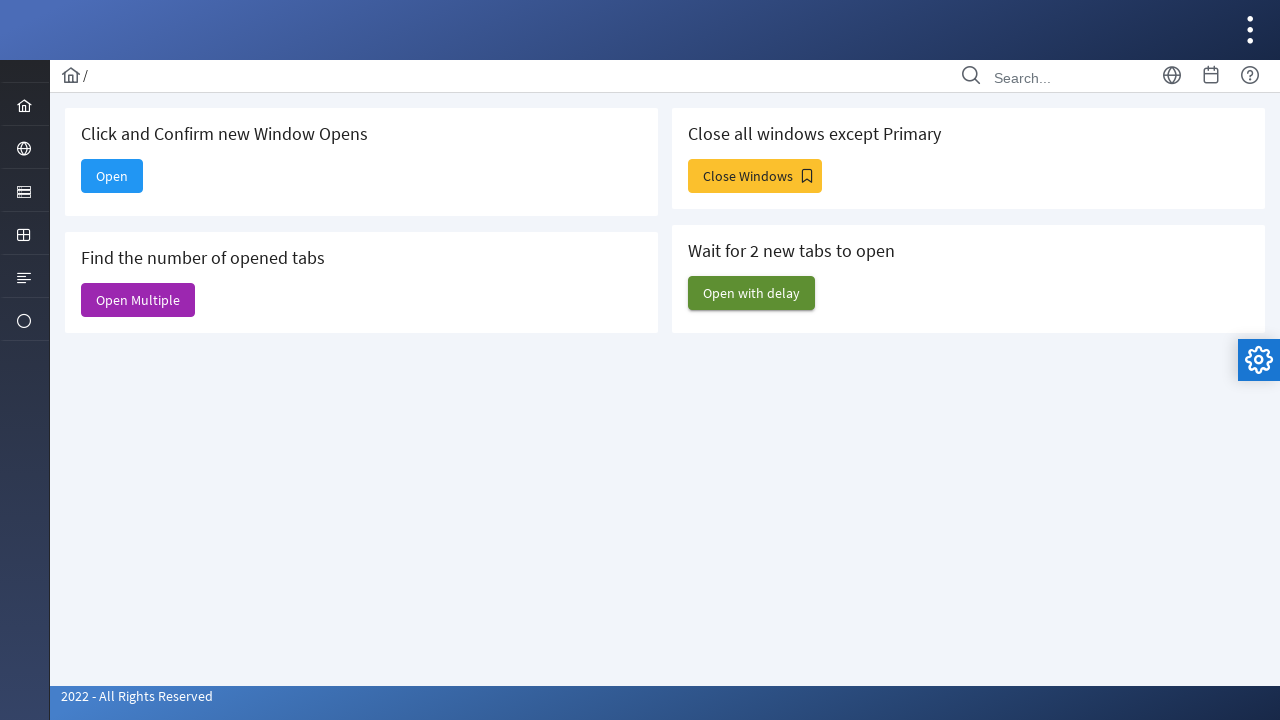

Waited 2 seconds for new windows to open
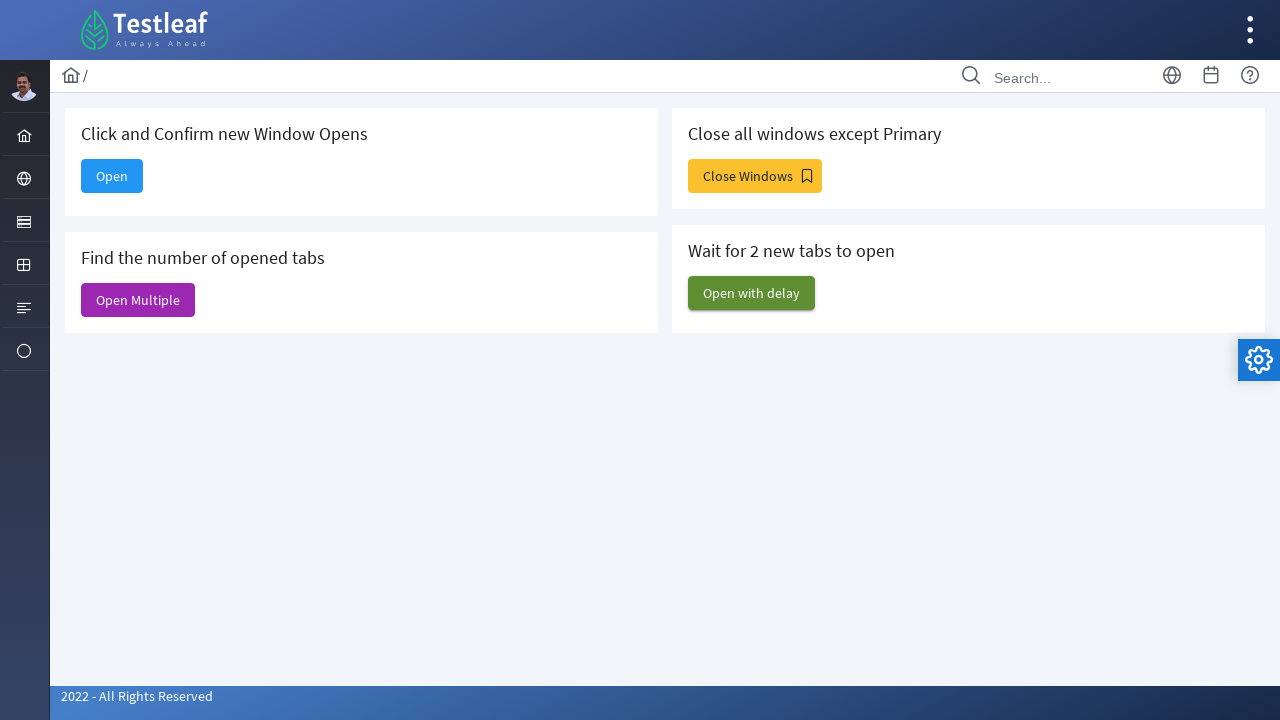

Retrieved all open pages/windows - found 6 window(s)
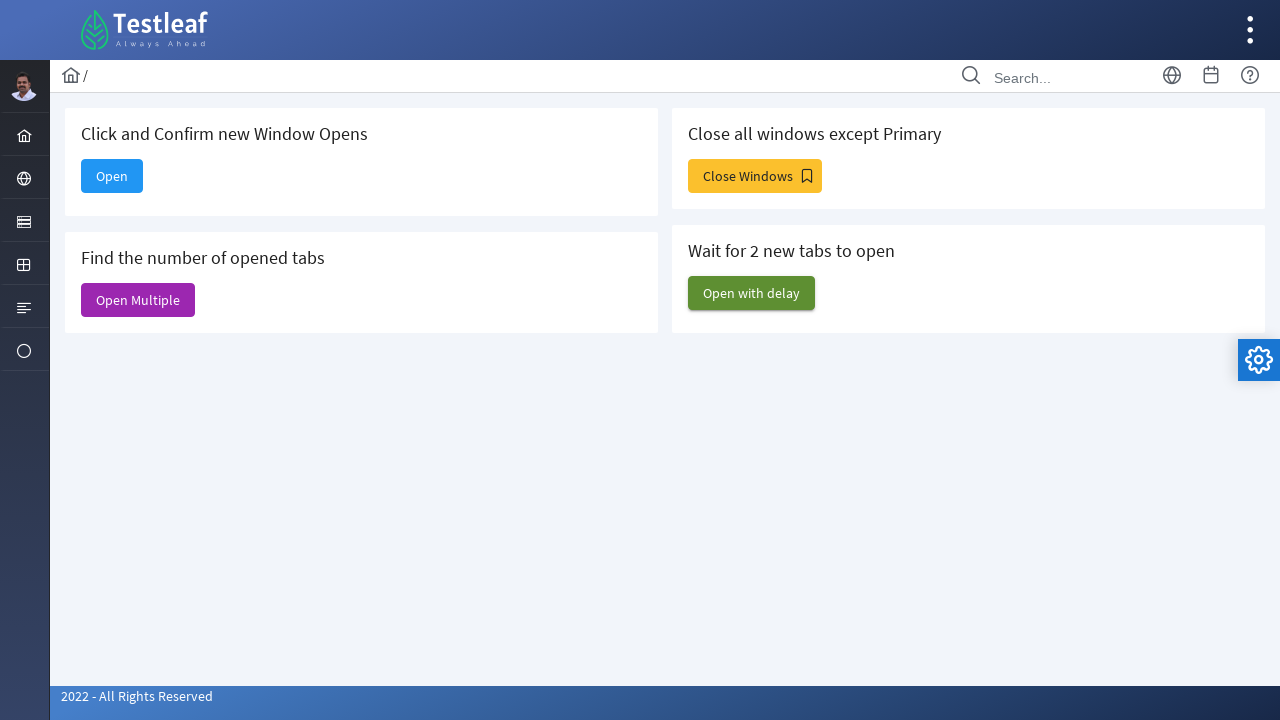

Accessed the third window from the context
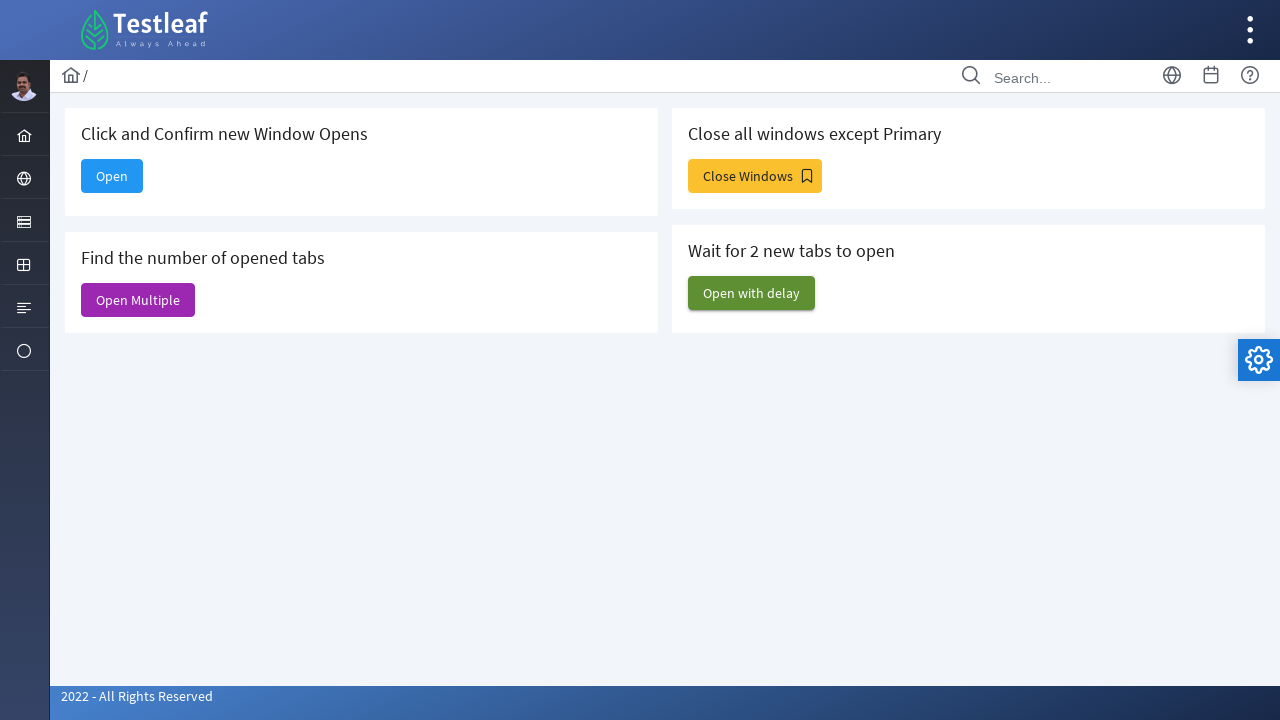

Brought the third window to front
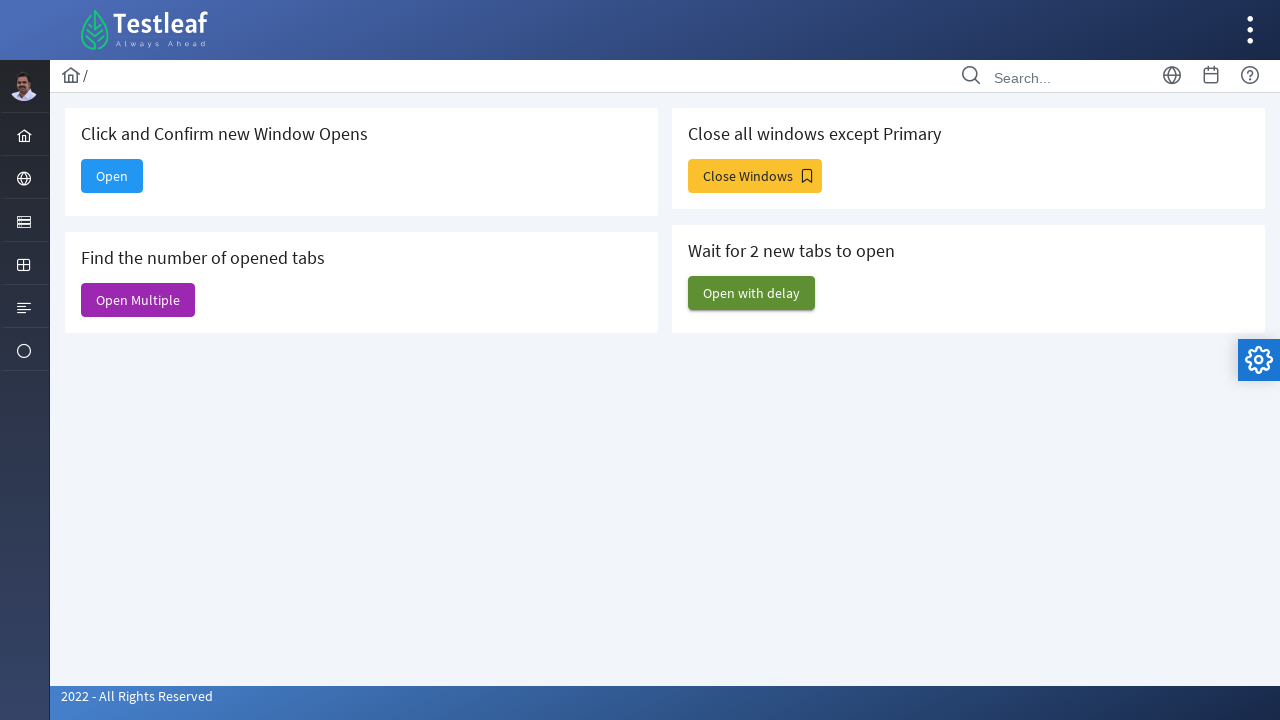

Waited for the new window to reach load state
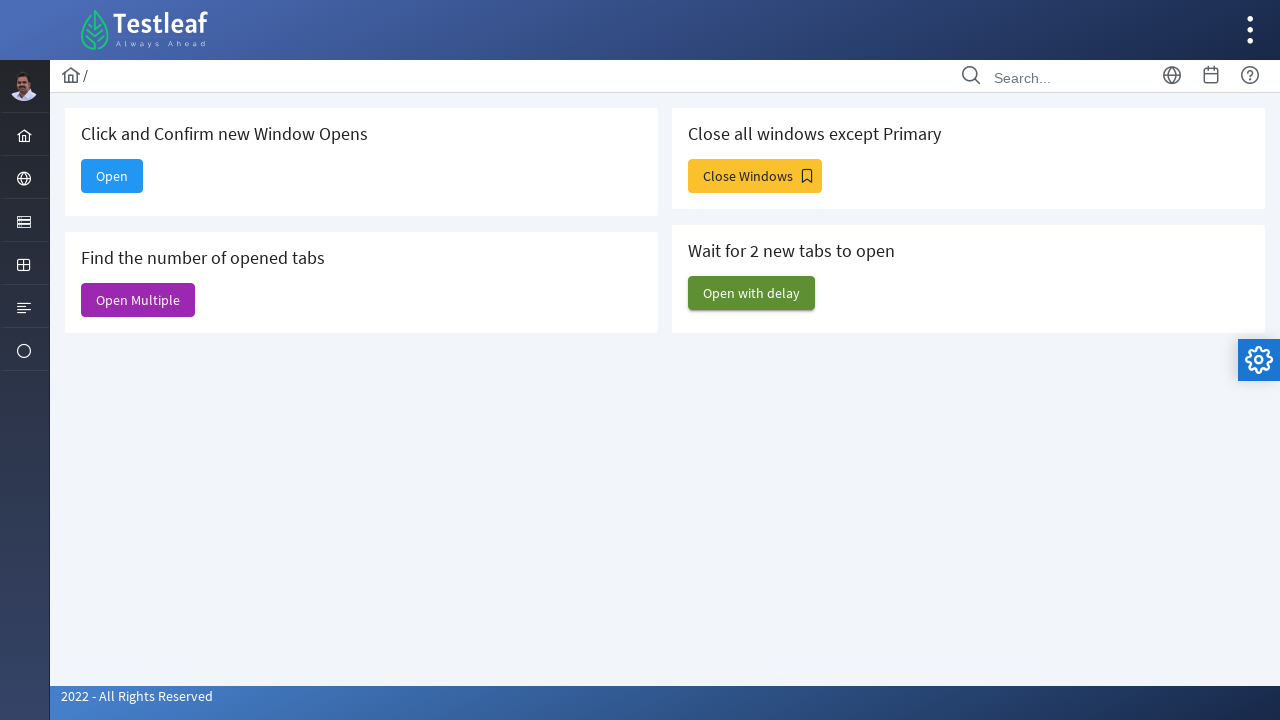

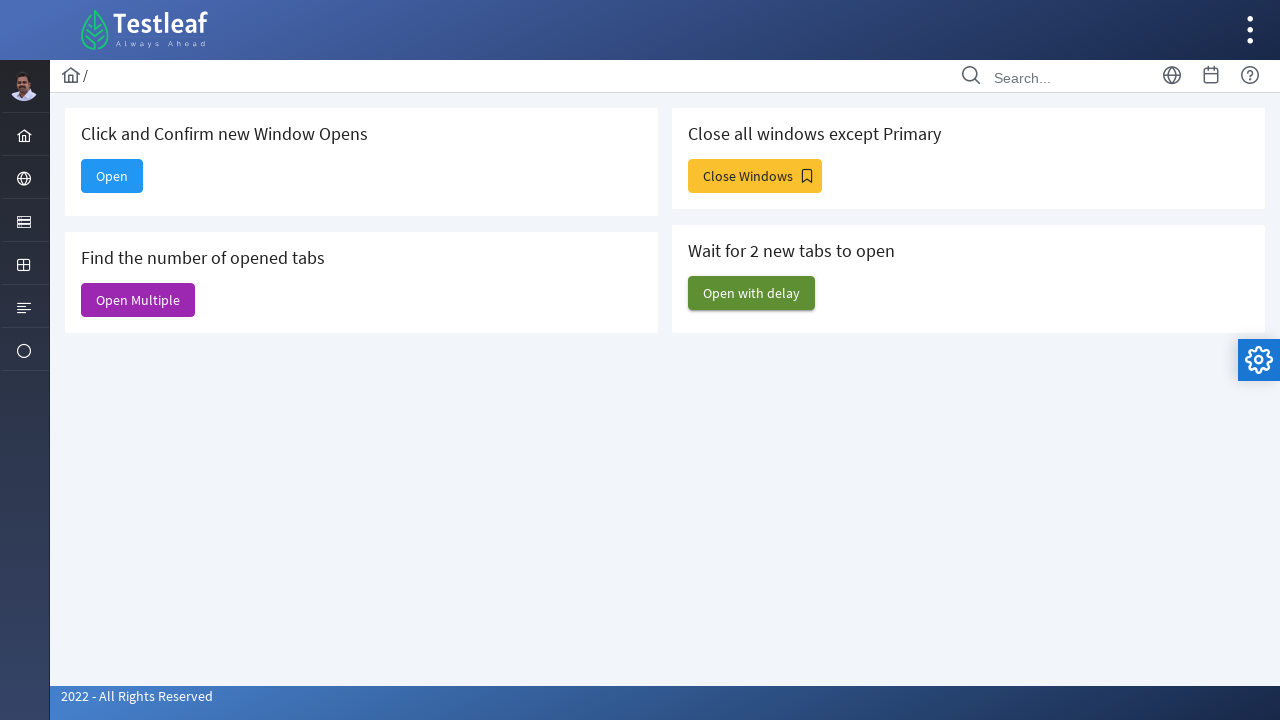